Verifies that the desktop navigation bar is NOT visible in mobile view (iPhone X dimensions).

Starting URL: https://deens-master.now.sh/

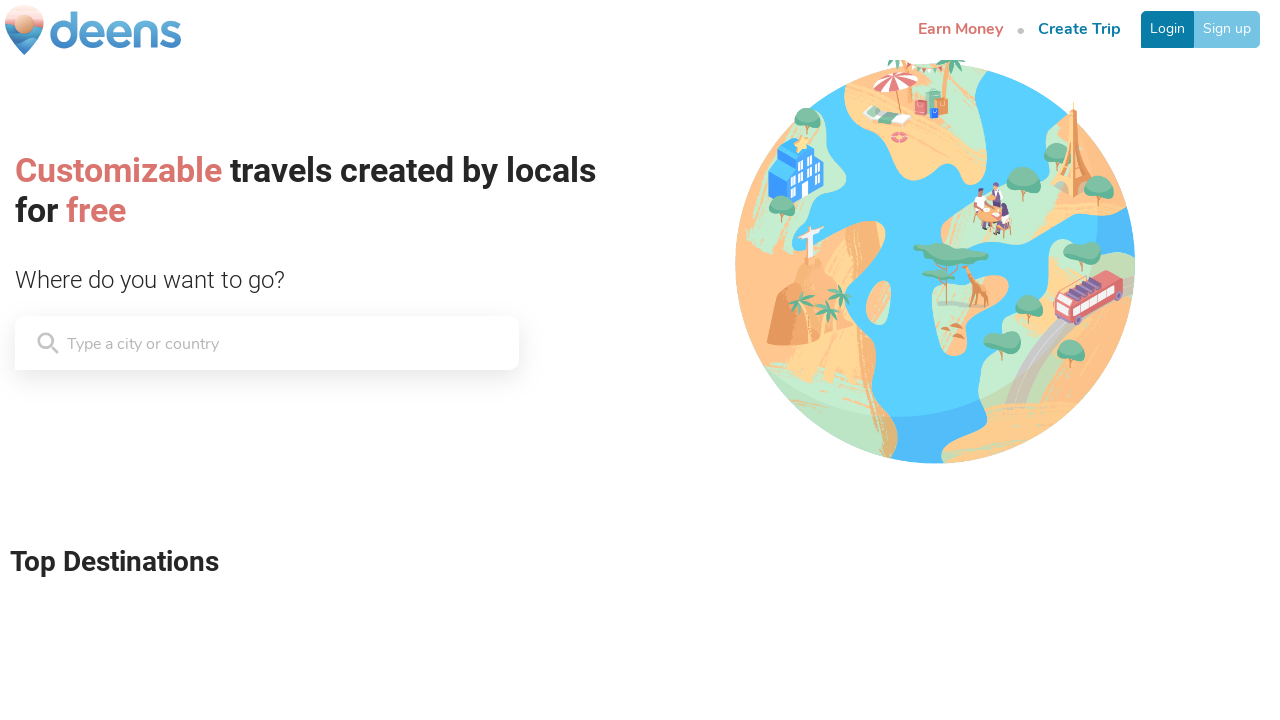

Set viewport to iPhone X dimensions (375x812)
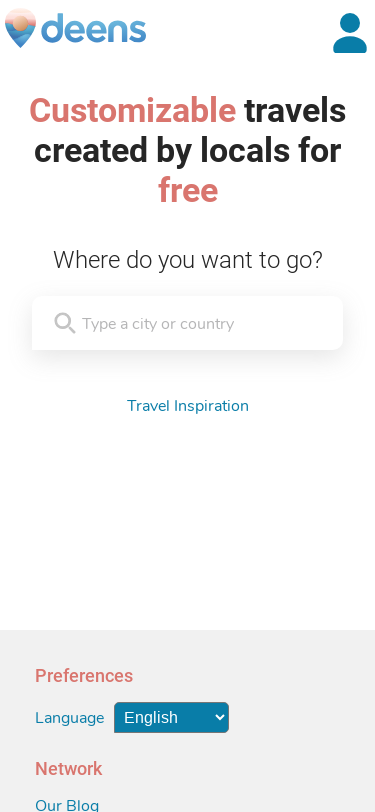

Waited for page to load (domcontentloaded state)
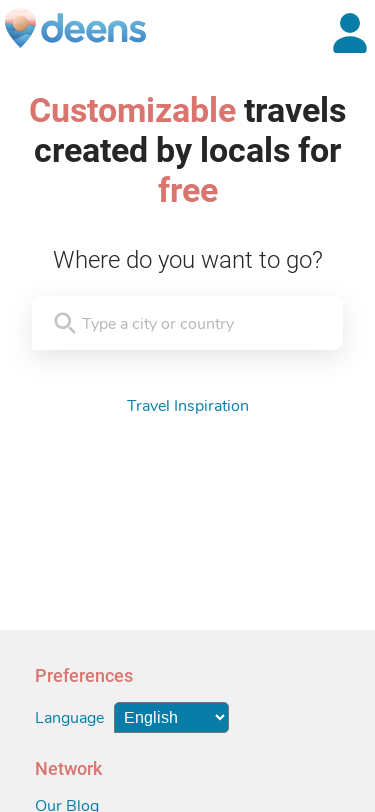

Counted desktop navigation elements (DesktopNav class)
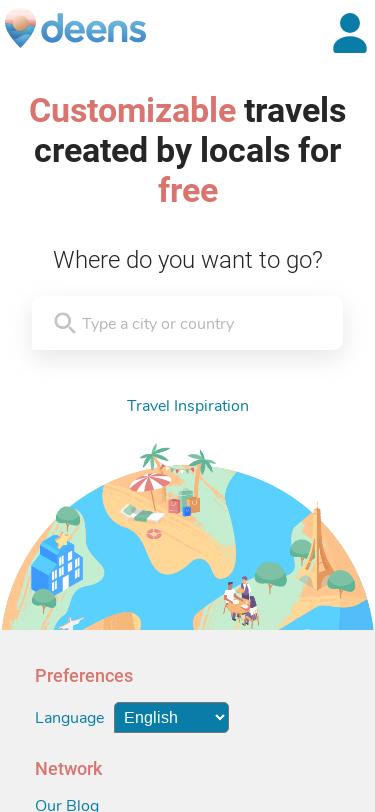

Verified that desktop navigation bar is NOT visible in mobile view
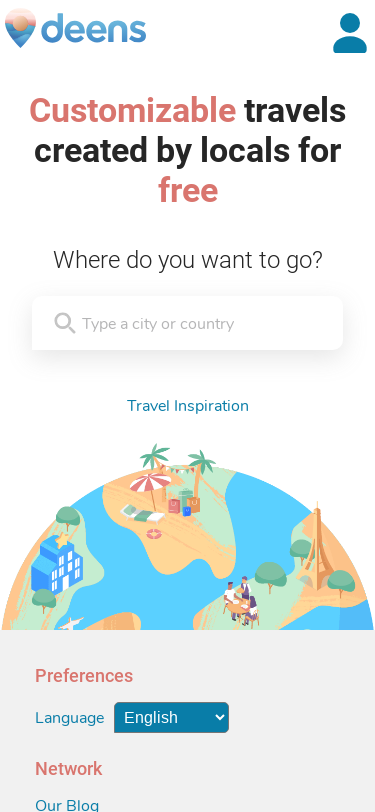

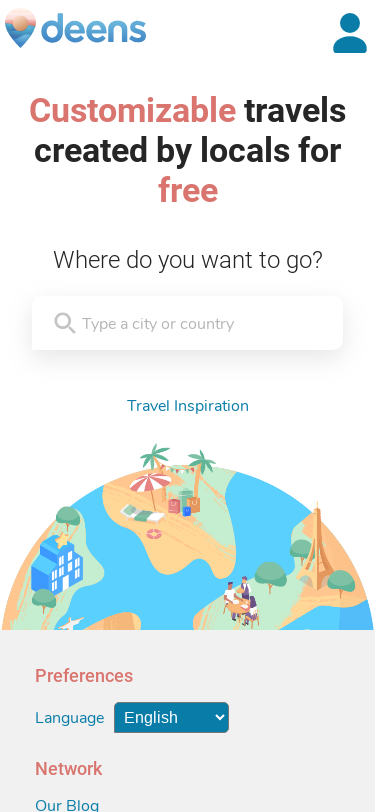